Tests clicking quiz button in "Project Description" section after scrolling

Starting URL: https://moigektar.ru

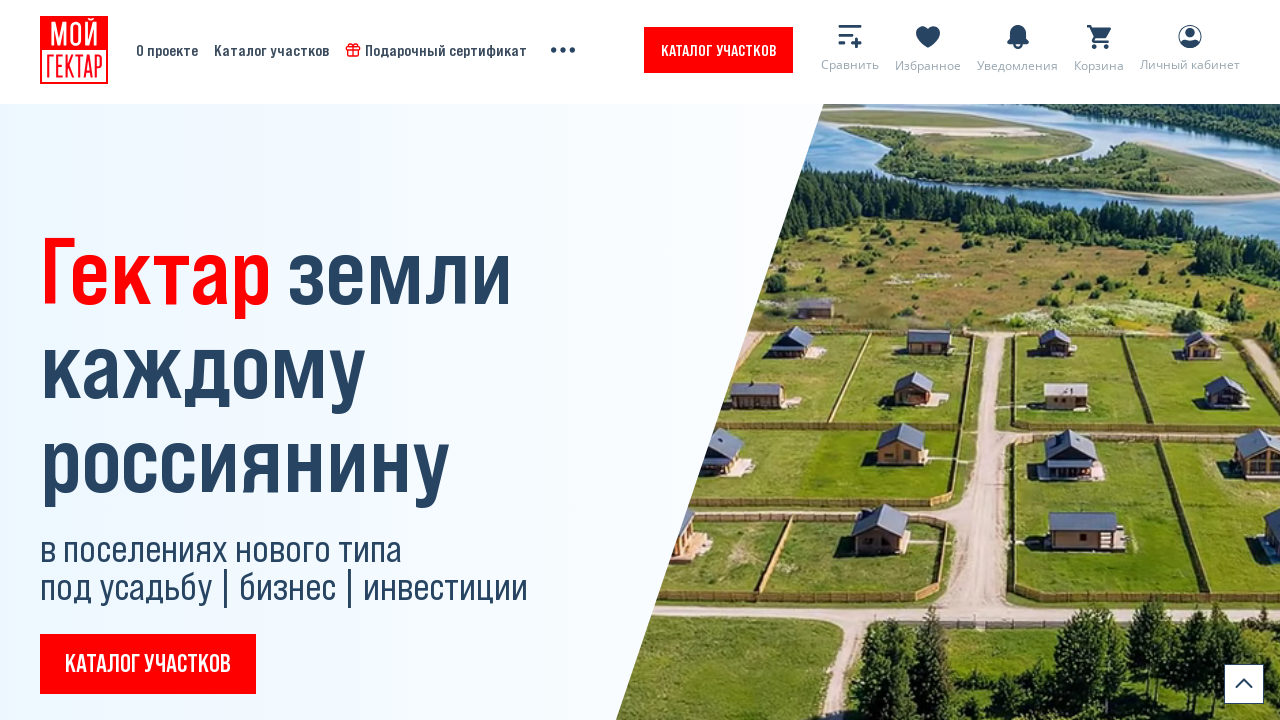

Located quiz button in Project Description section
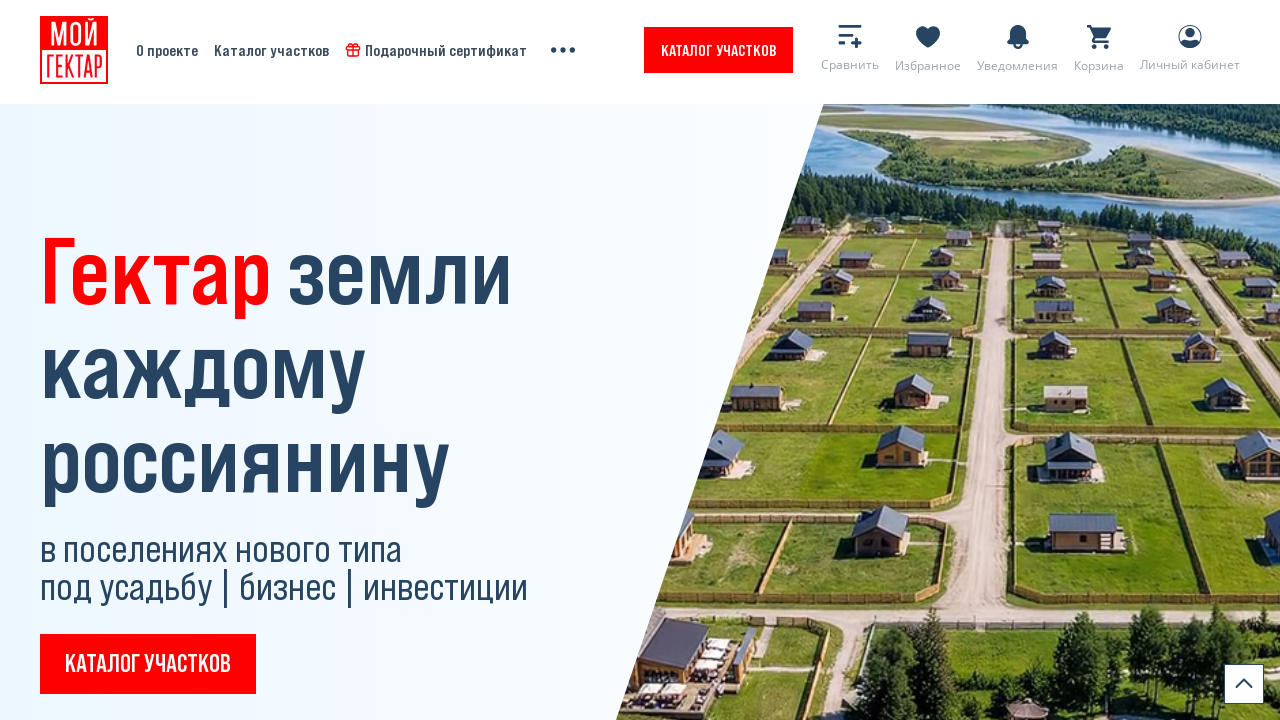

Scrolled quiz button into view
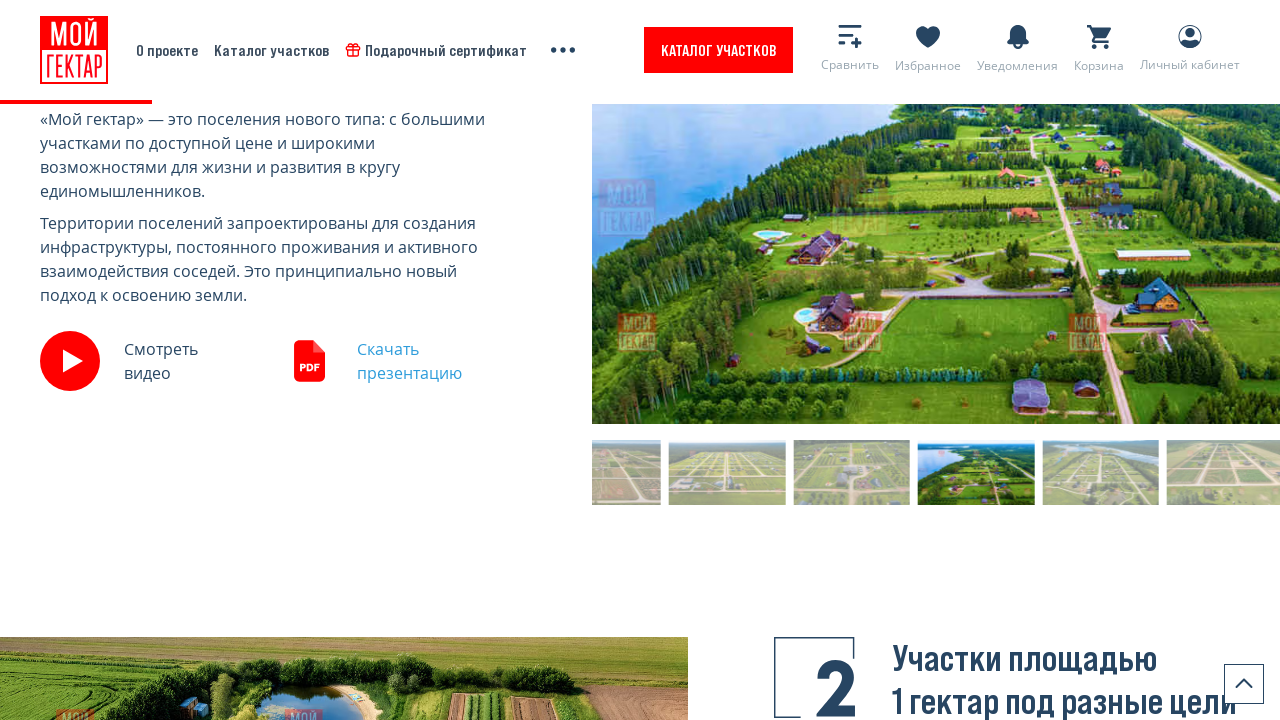

Pressed ArrowDown key to scroll
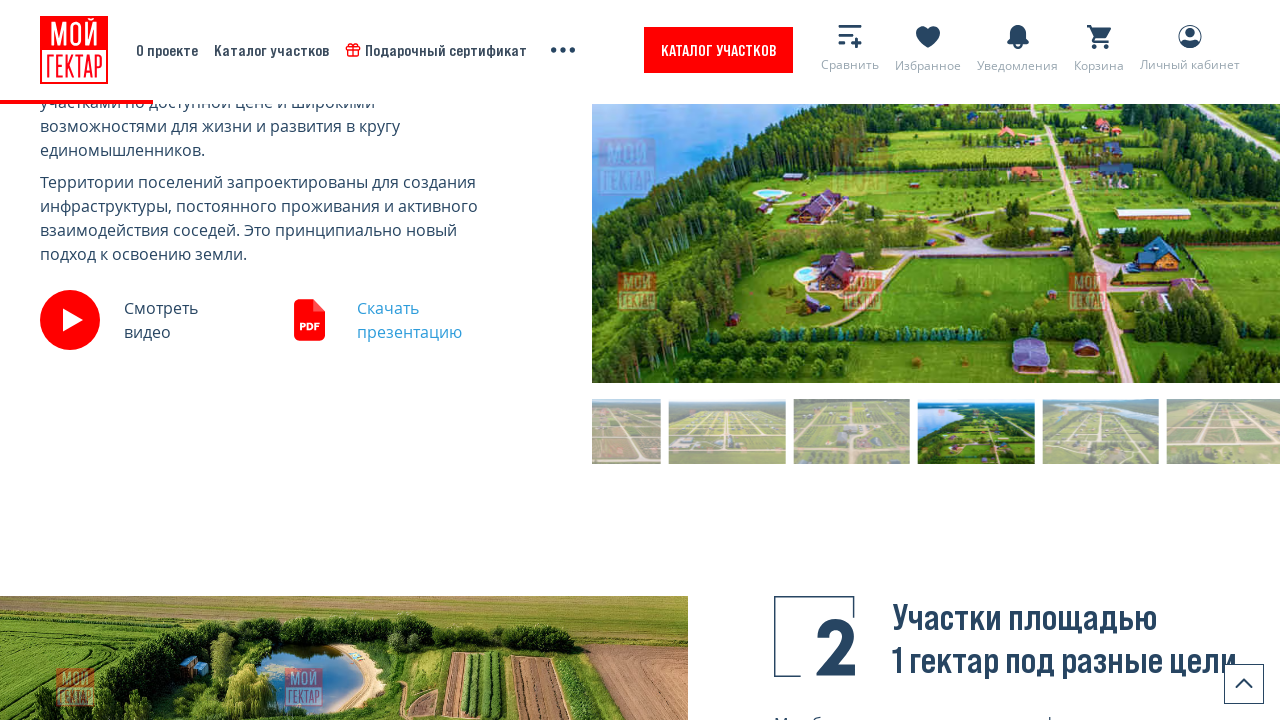

Pressed ArrowDown key again to scroll further
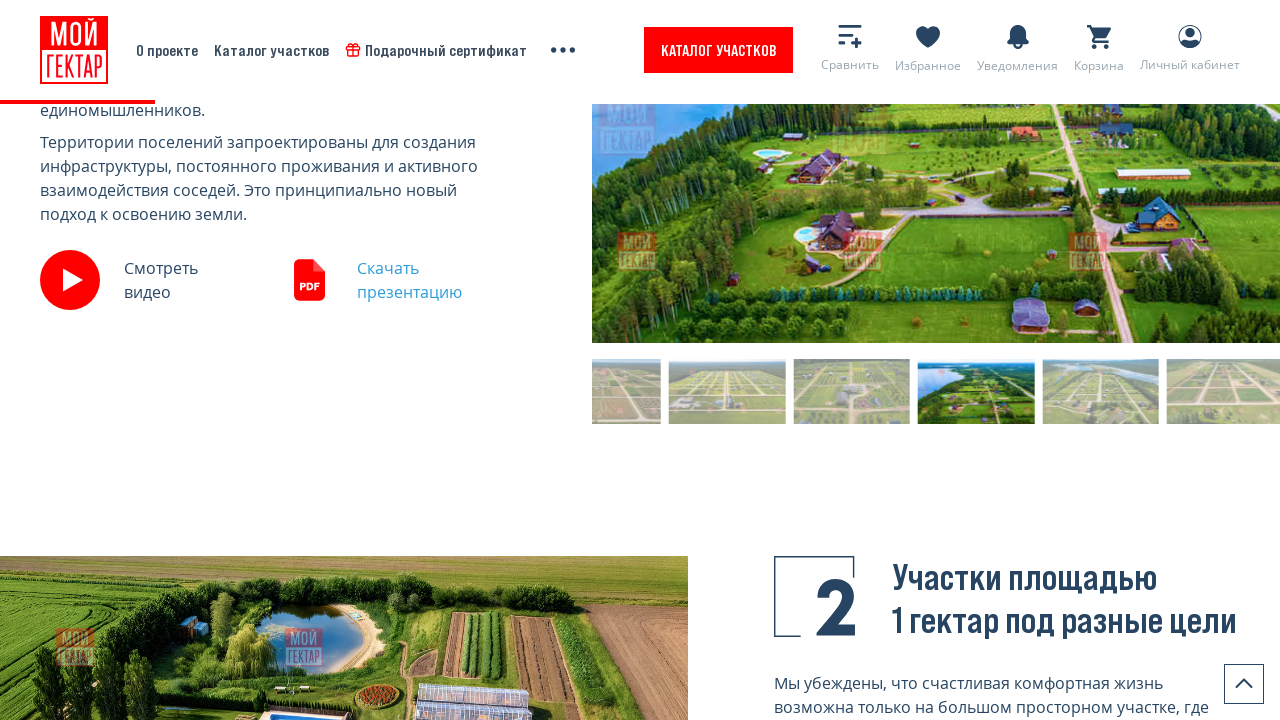

Clicked quiz button in Project Description section at (395, 280) on (//*[@id="w-descr"]//a)[2]
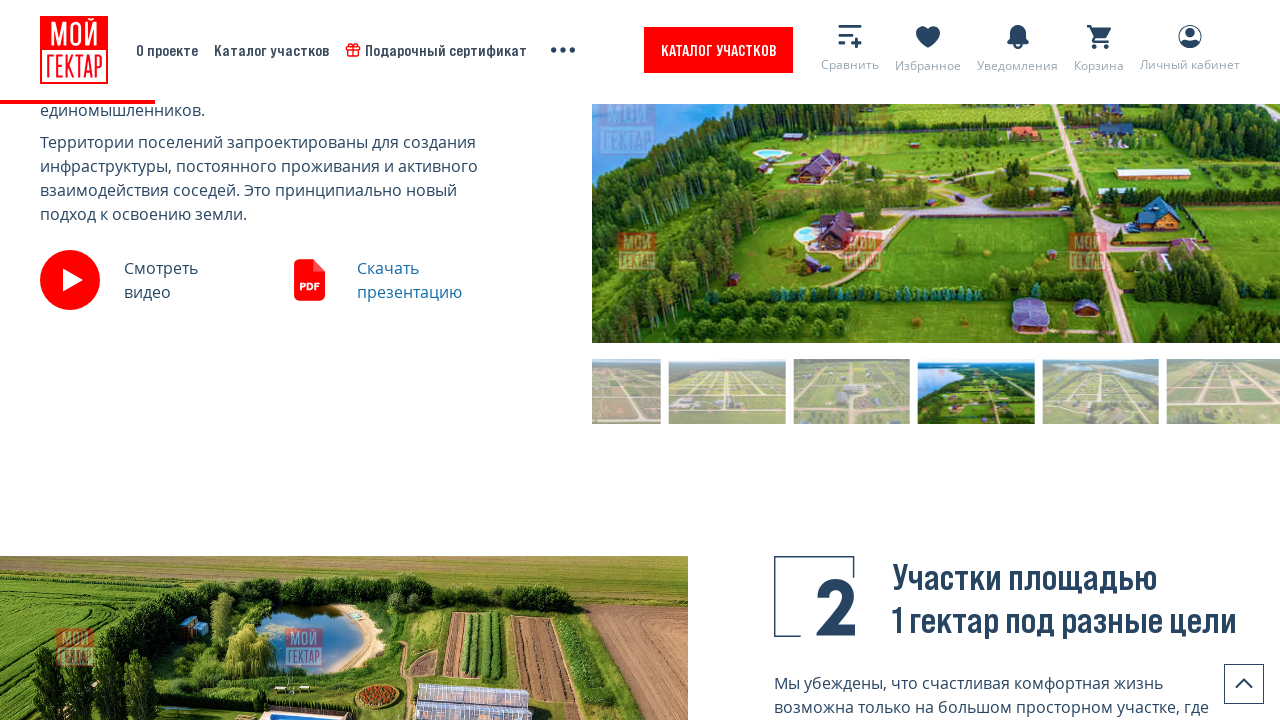

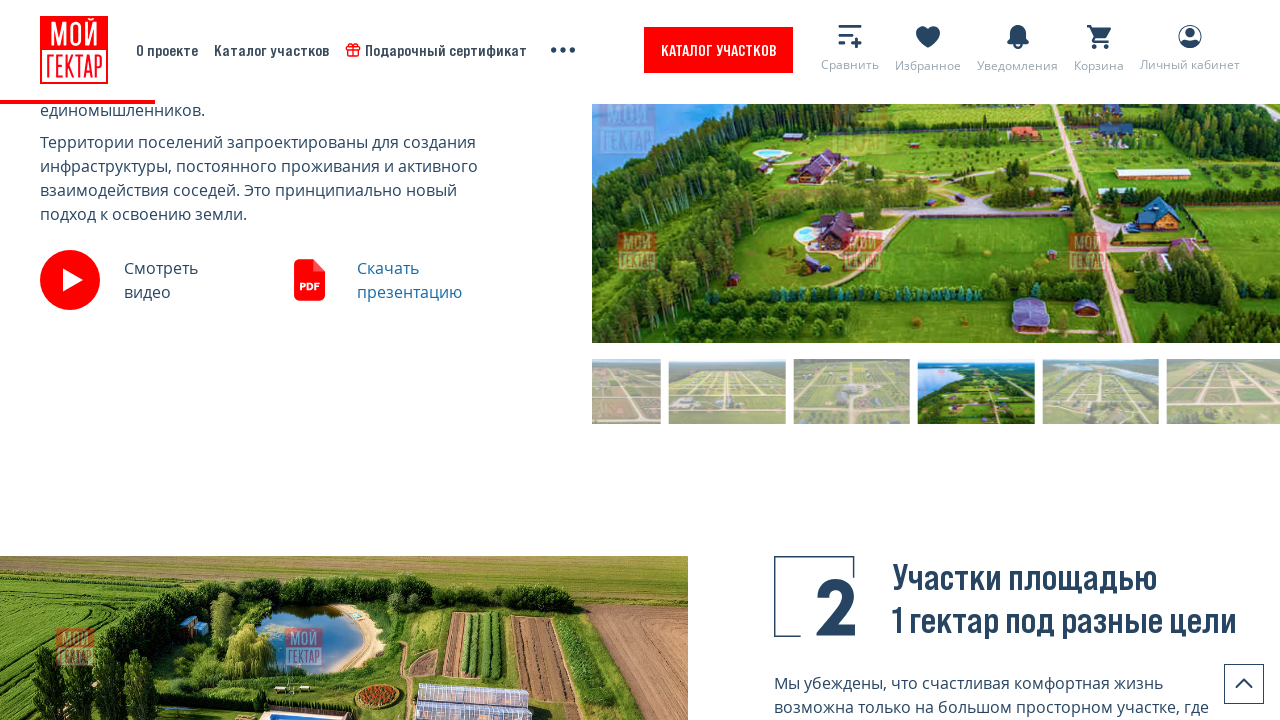